Tests the comment textarea on the Sauce Labs guinea pig test page by entering a random comment and verifying it was correctly entered.

Starting URL: https://saucelabs.com/test/guinea-pig

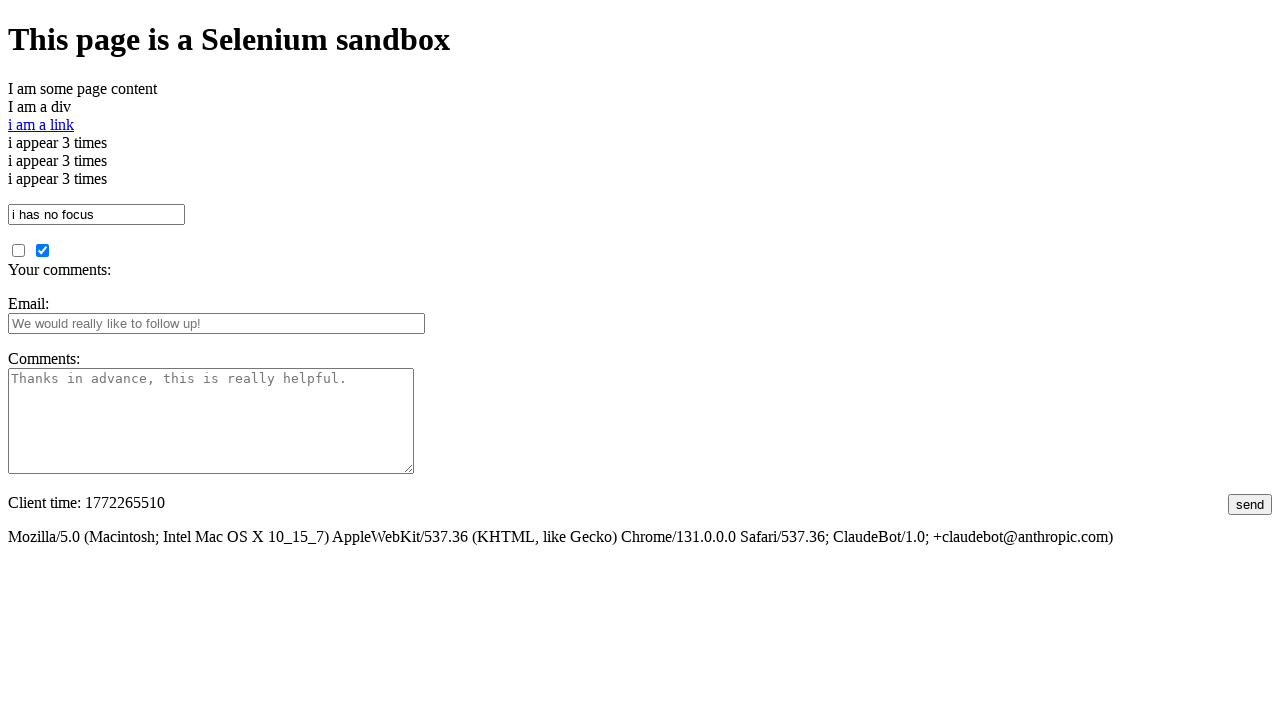

Generated unique comment text using UUID
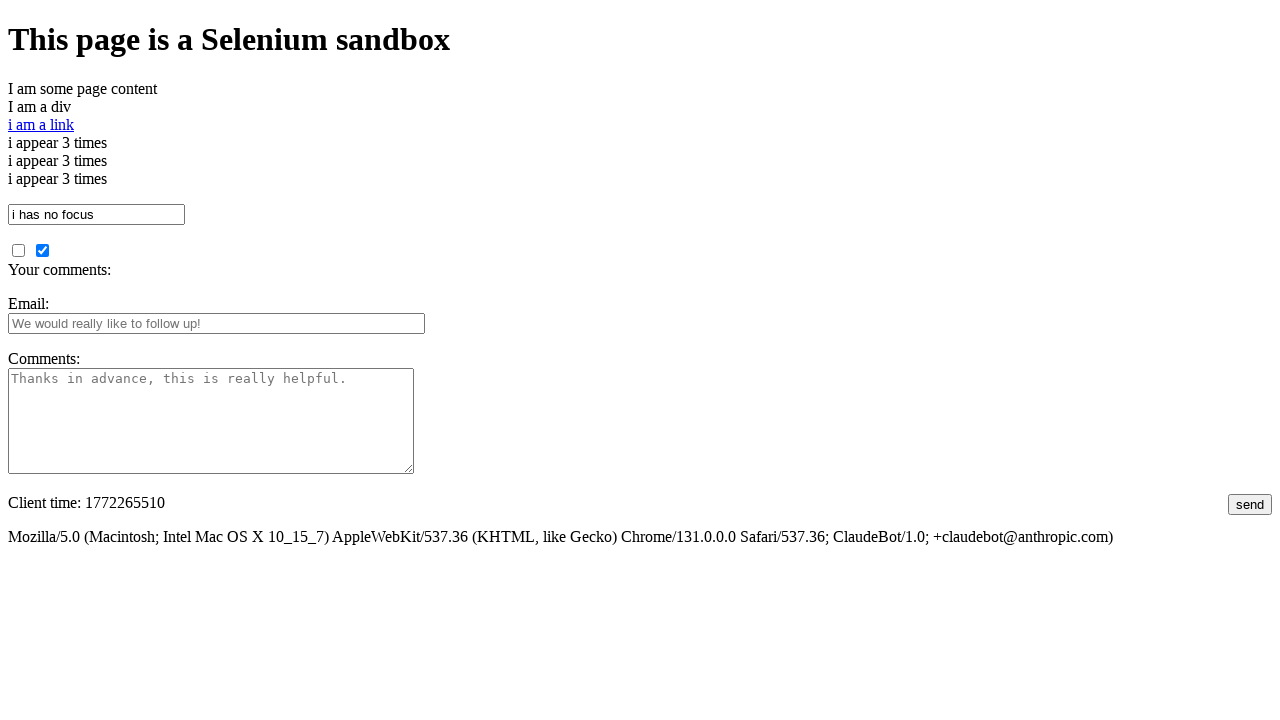

Filled comment textarea with generated UUID: 61e29dd9-aab5-44cb-88f7-08400389a94b on textarea#comments
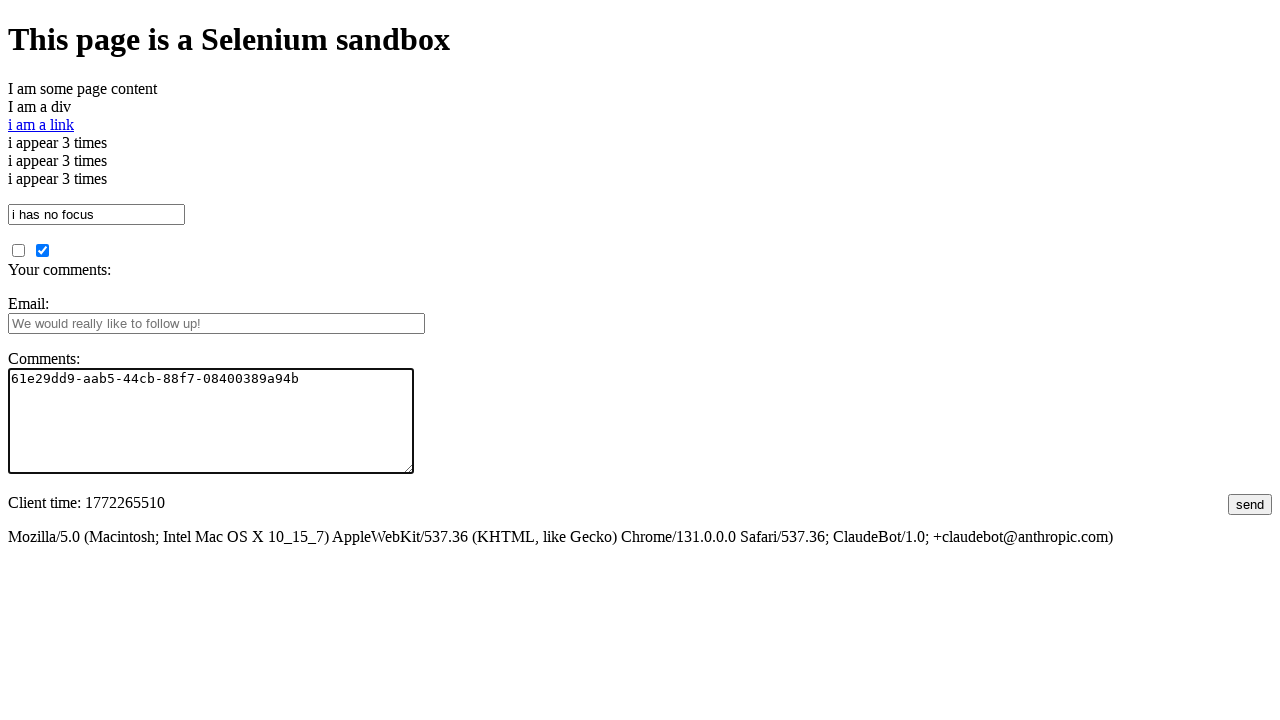

Verified comment textarea contains the expected text
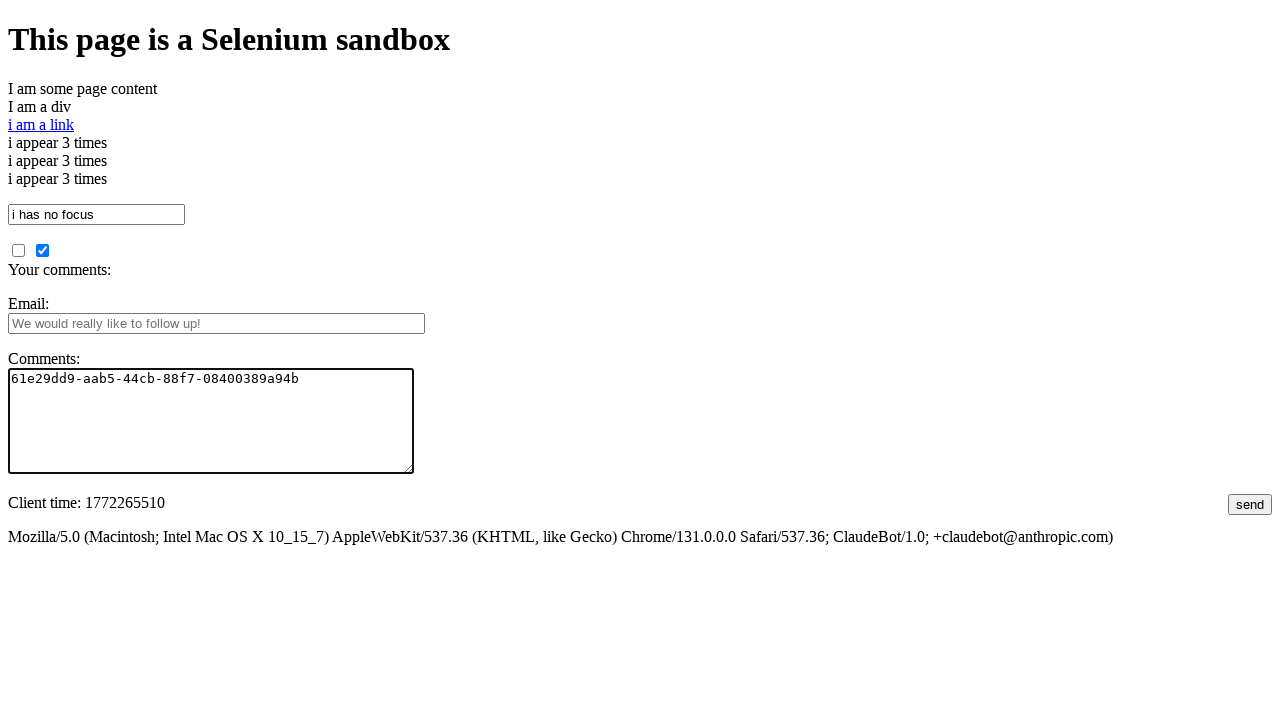

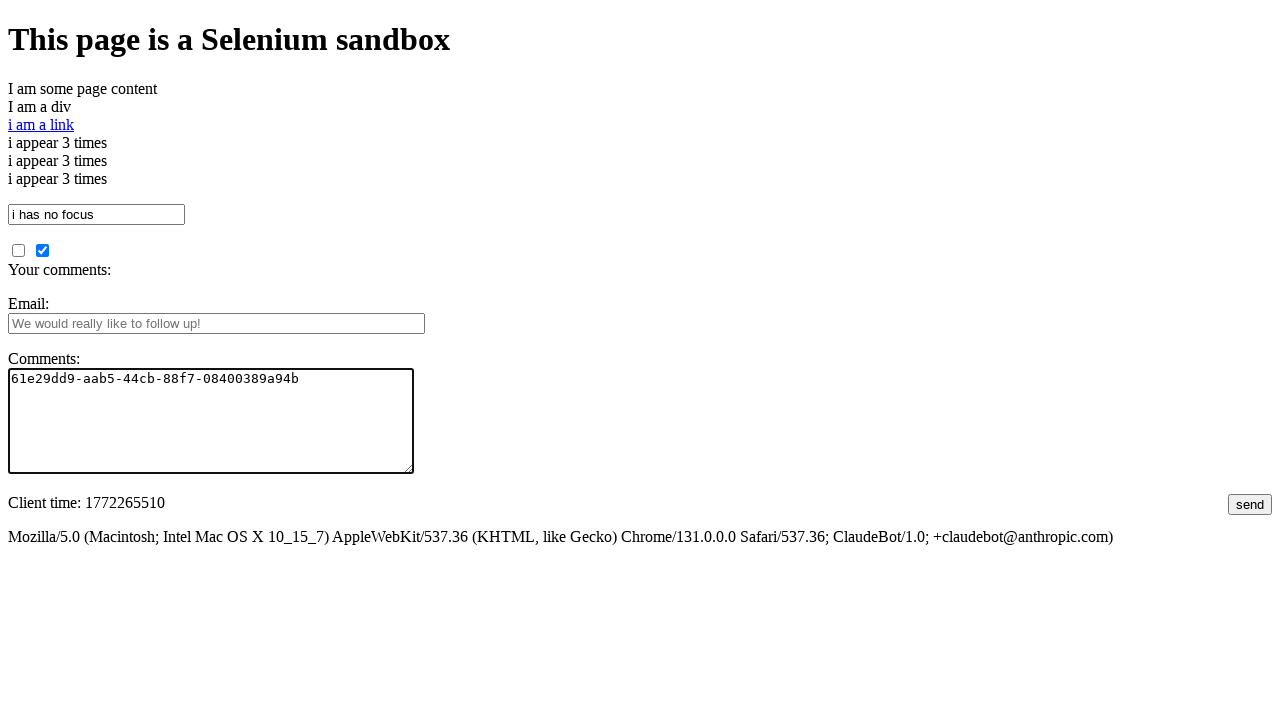